Tests checkbox and radio button default states, then clicks them and verifies they become selected

Starting URL: https://www.selenium.dev/selenium/web/web-form.html

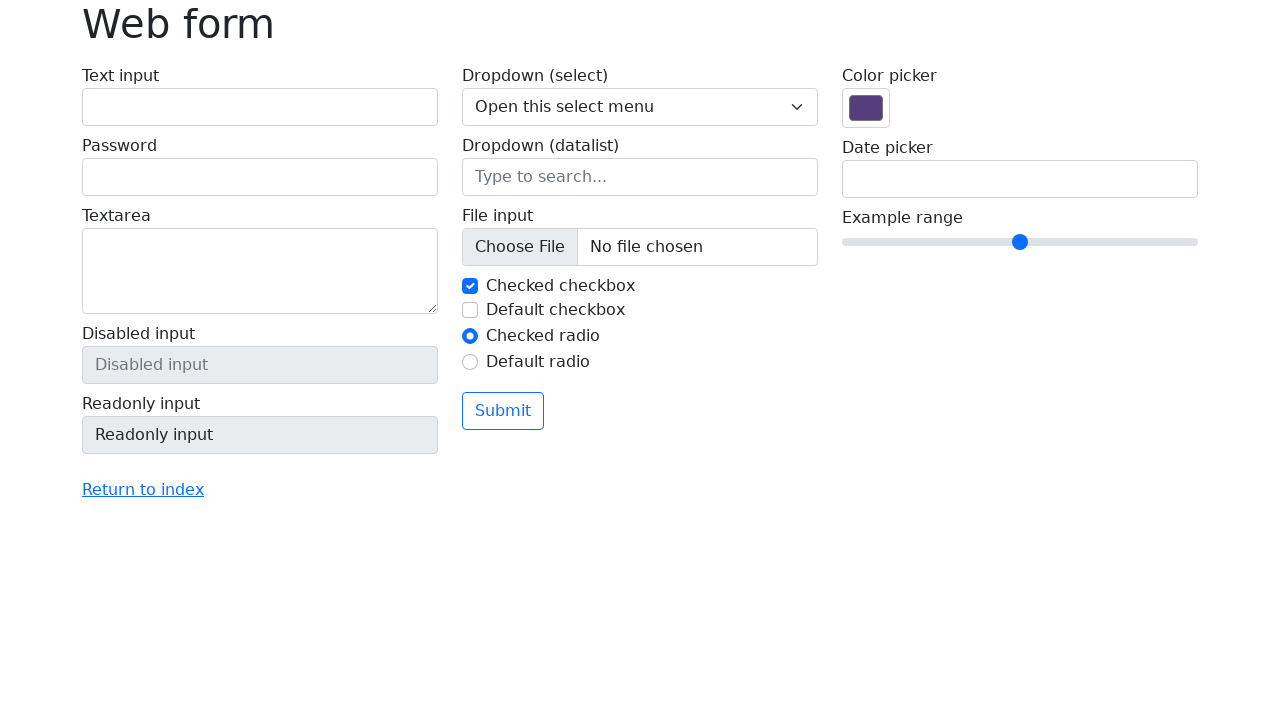

Located checkbox element #my-check-2
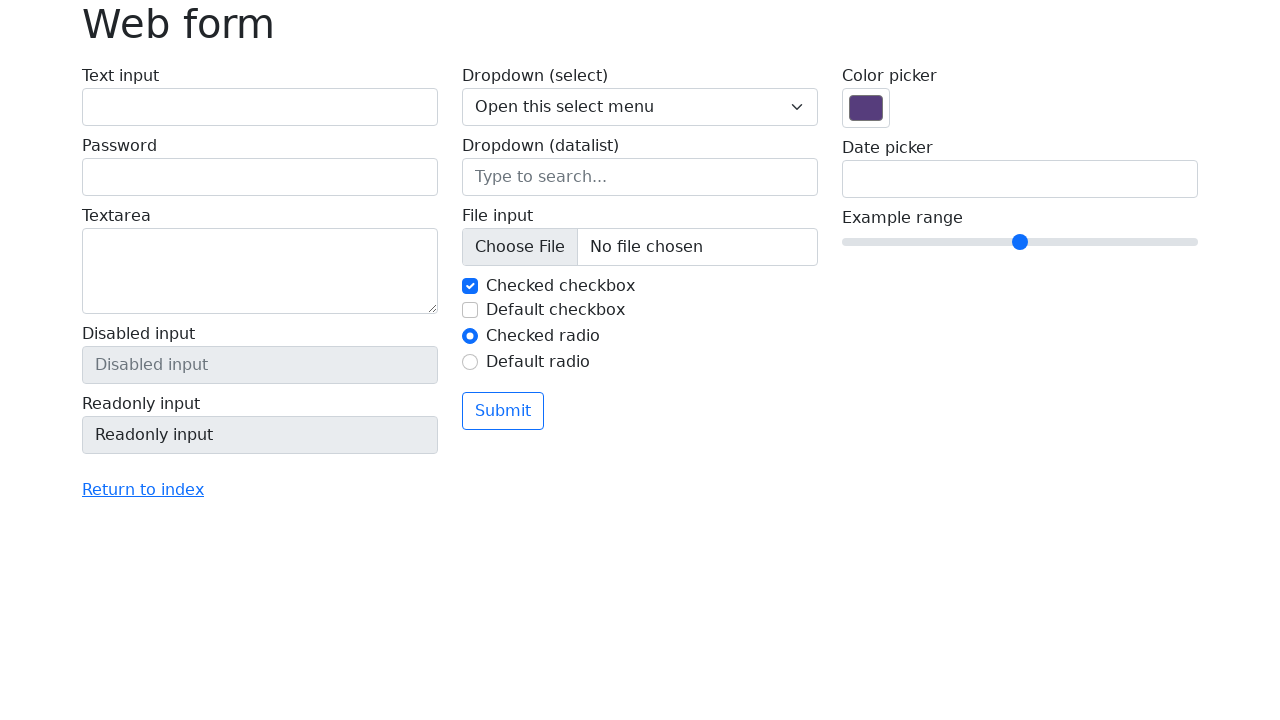

Verified checkbox #my-check-2 is not selected by default
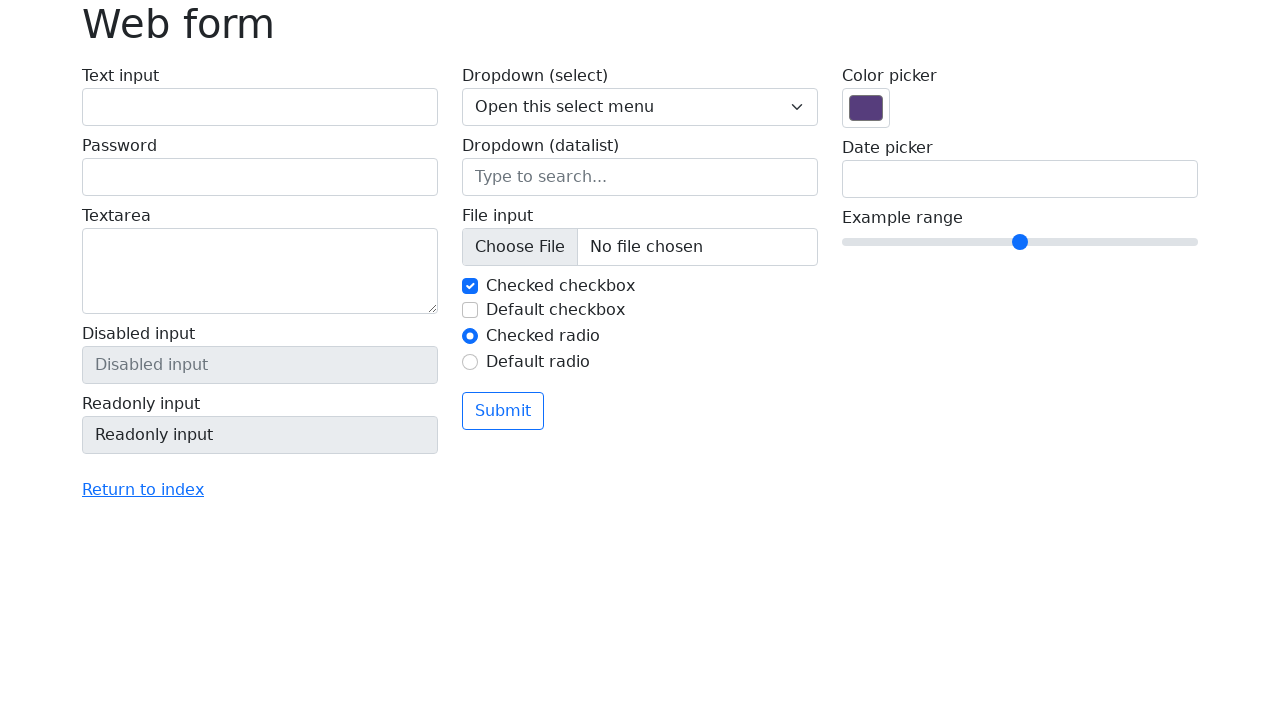

Clicked checkbox #my-check-2 at (470, 310) on #my-check-2
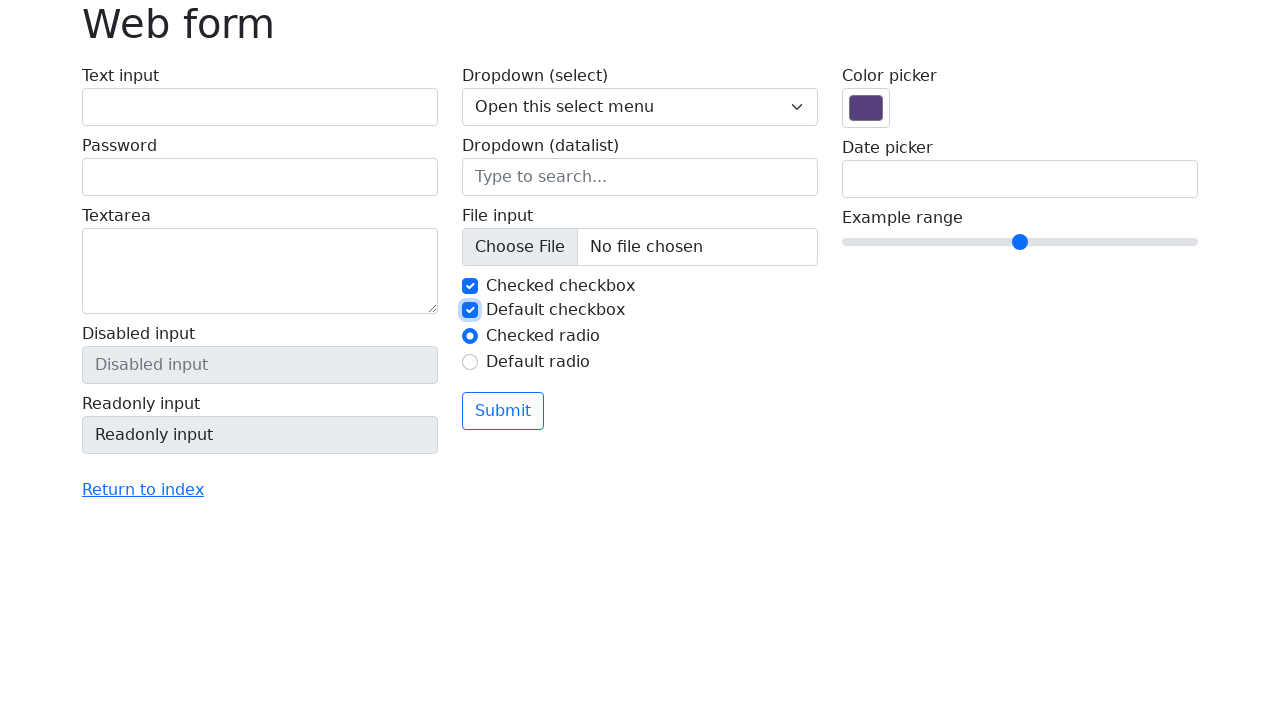

Verified checkbox #my-check-2 is now selected
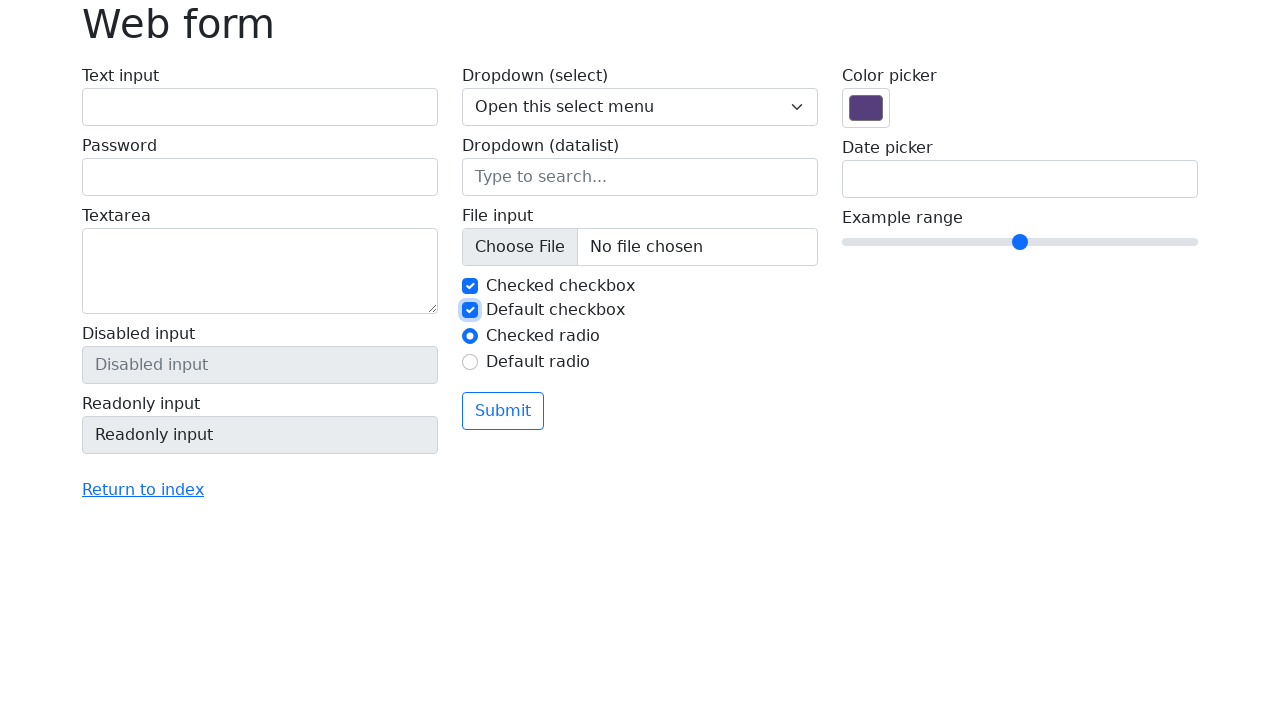

Located radio button element #my-radio-2
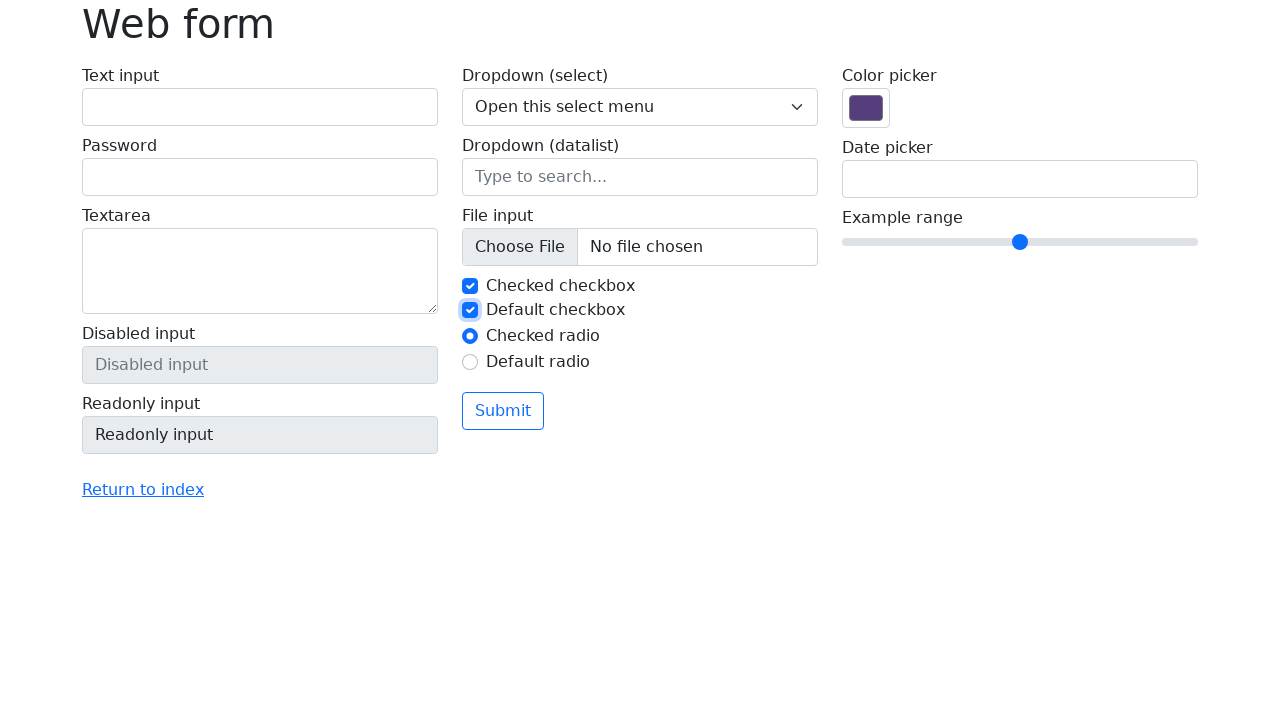

Verified radio button #my-radio-2 is not selected by default
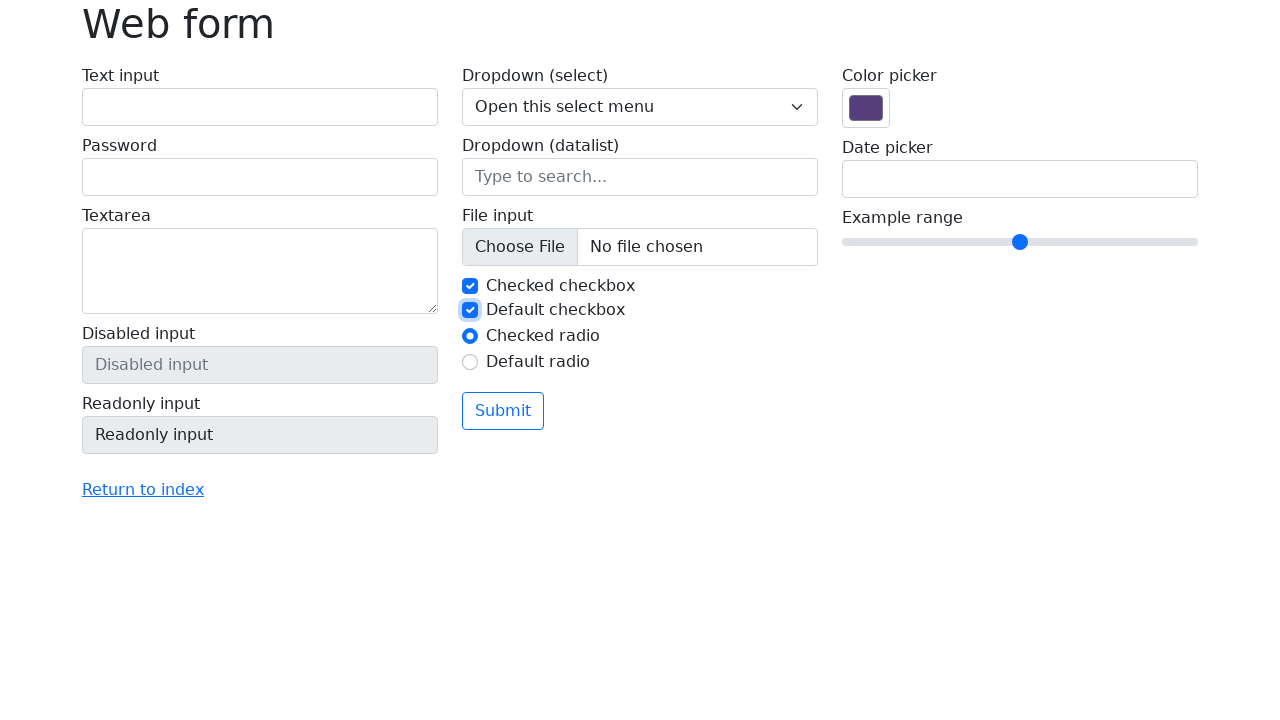

Clicked radio button #my-radio-2 at (470, 362) on #my-radio-2
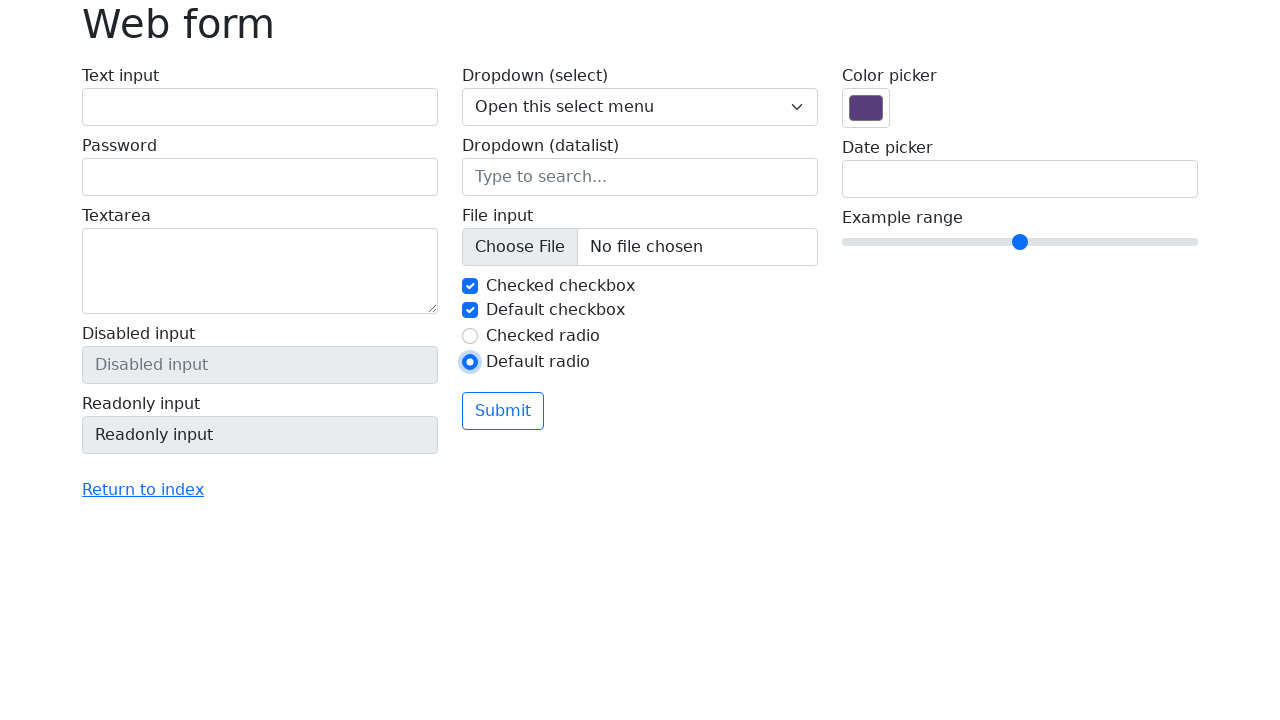

Verified radio button #my-radio-2 is now selected
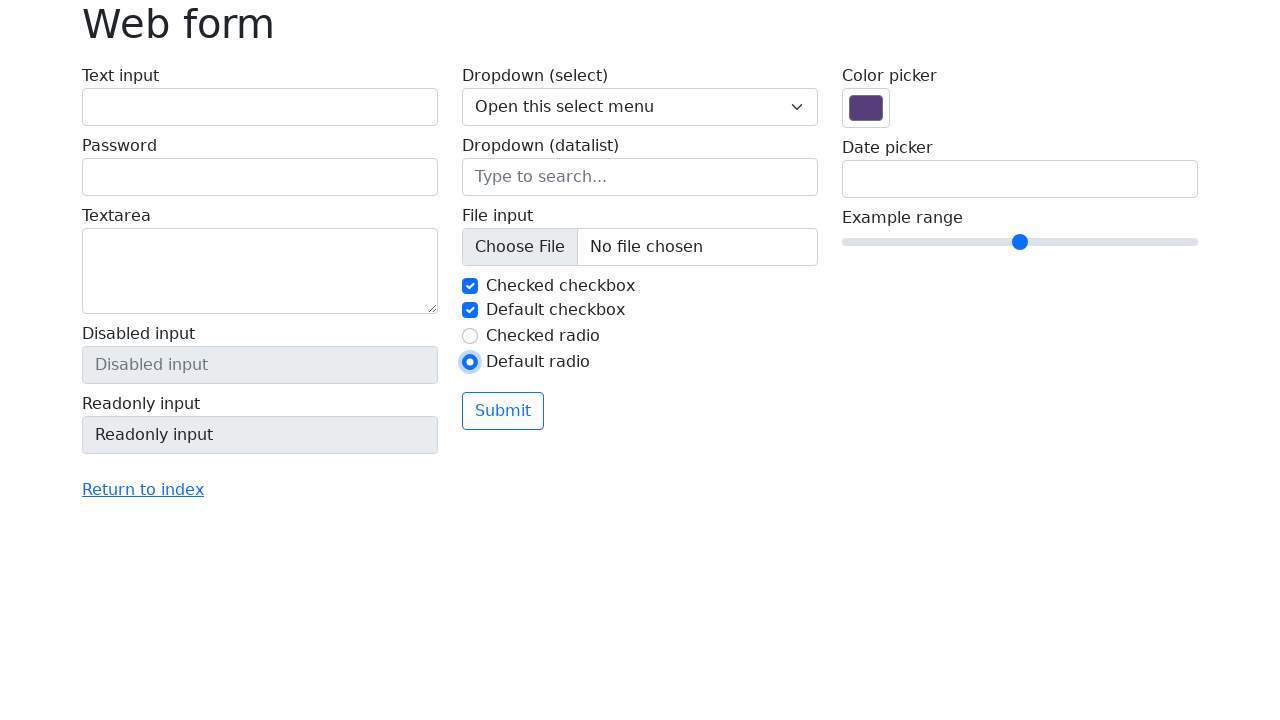

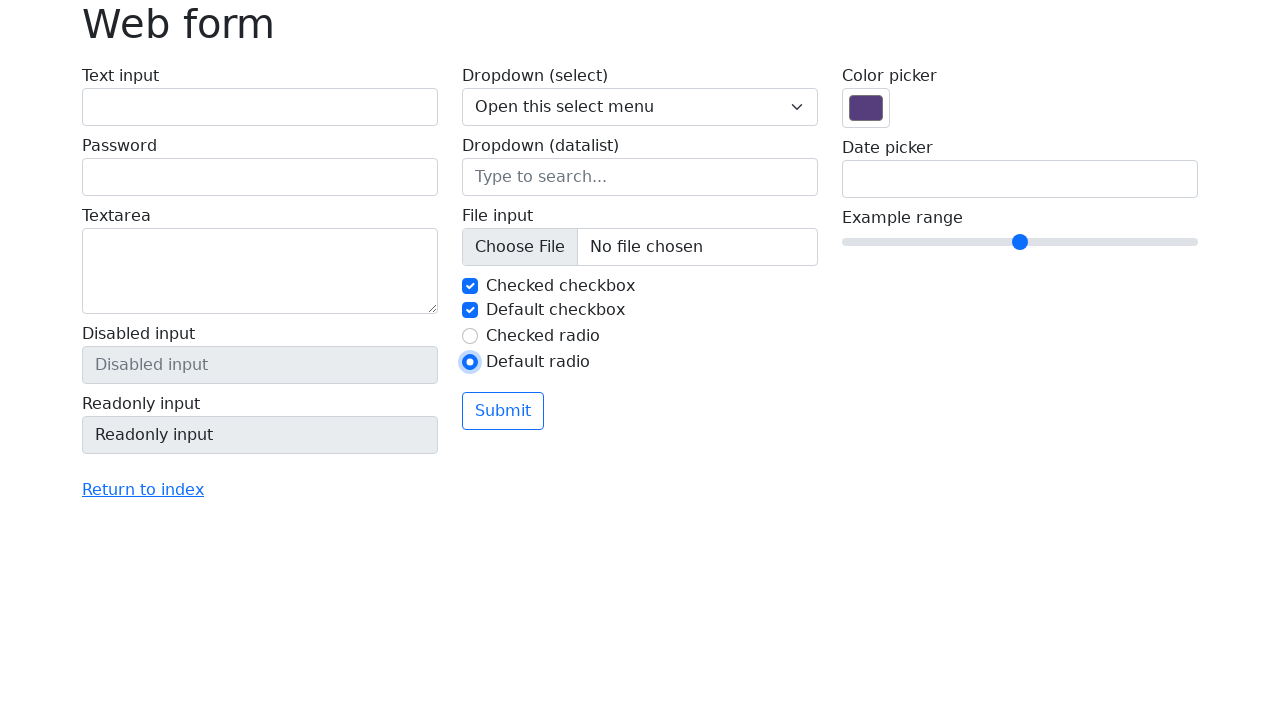